Automates playing the Chimp Test memory game on Human Benchmark by clicking numbered buttons in sequence

Starting URL: https://humanbenchmark.com/tests/chimp

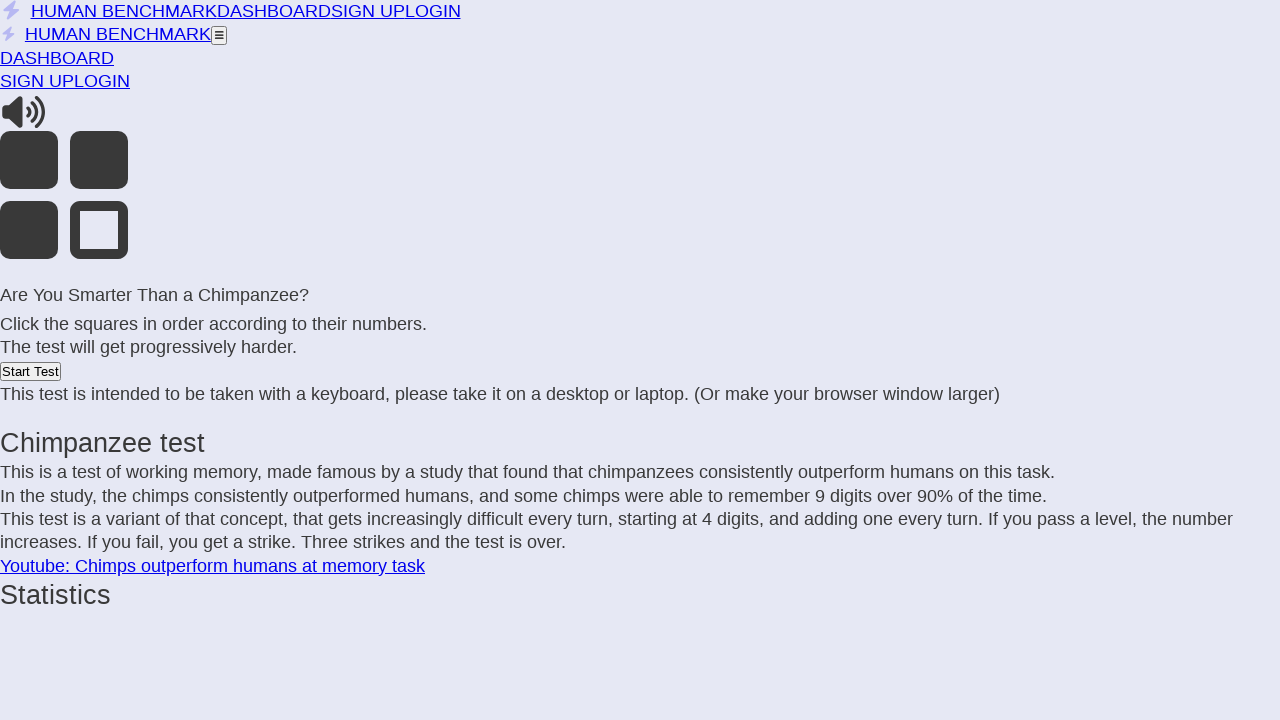

Waited 1 second for page to load
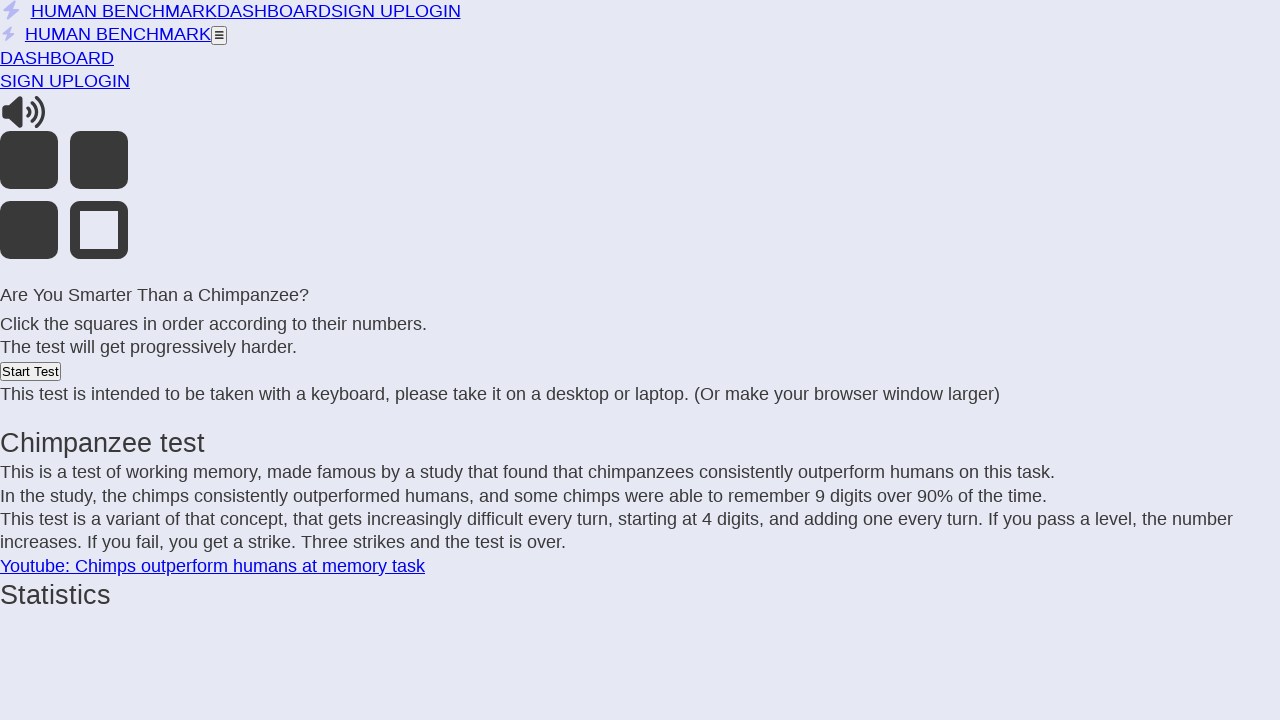

Clicked Start Test button at (30, 372) on button:has-text("Start Test")
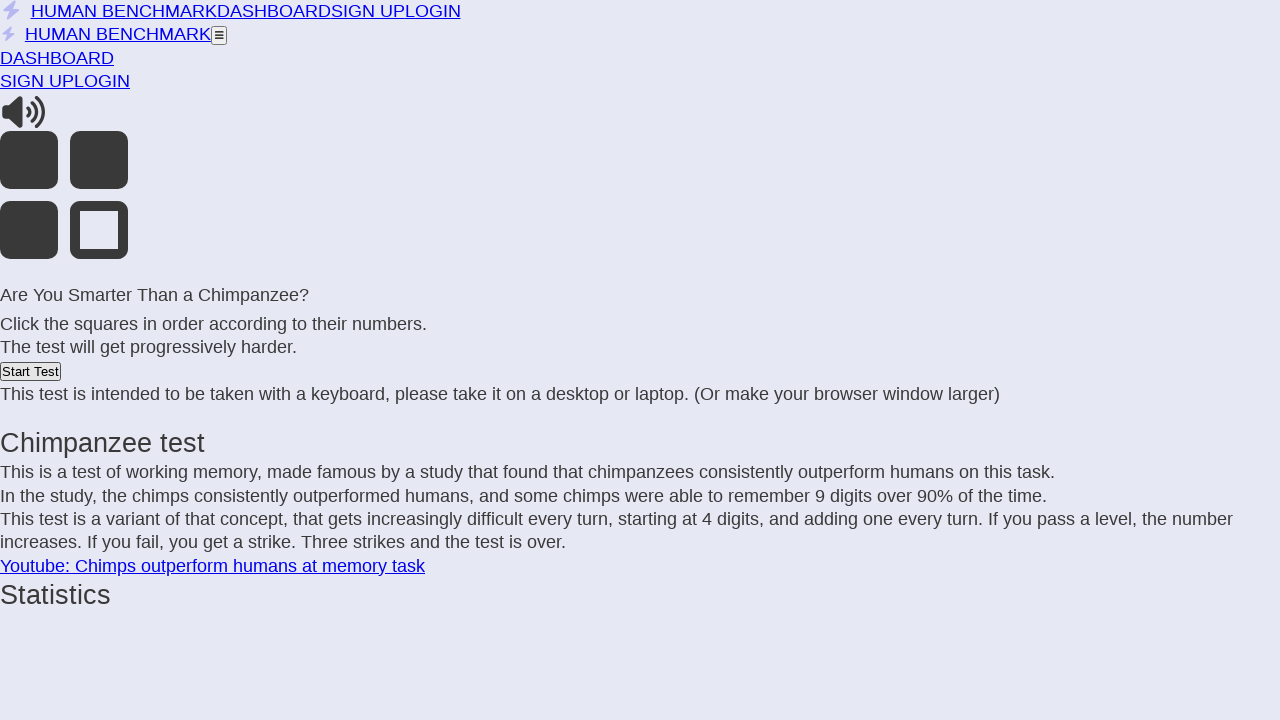

Game ended or error occurred at round 1
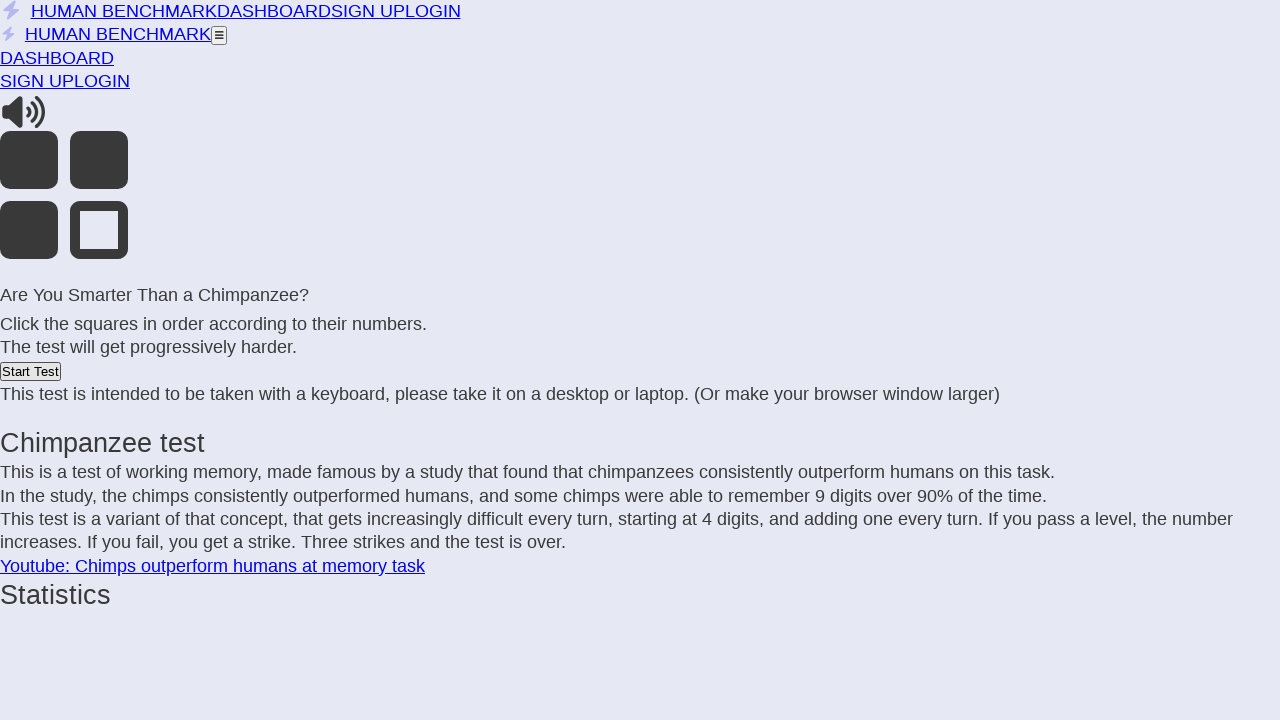

Waited 2 seconds to view final result
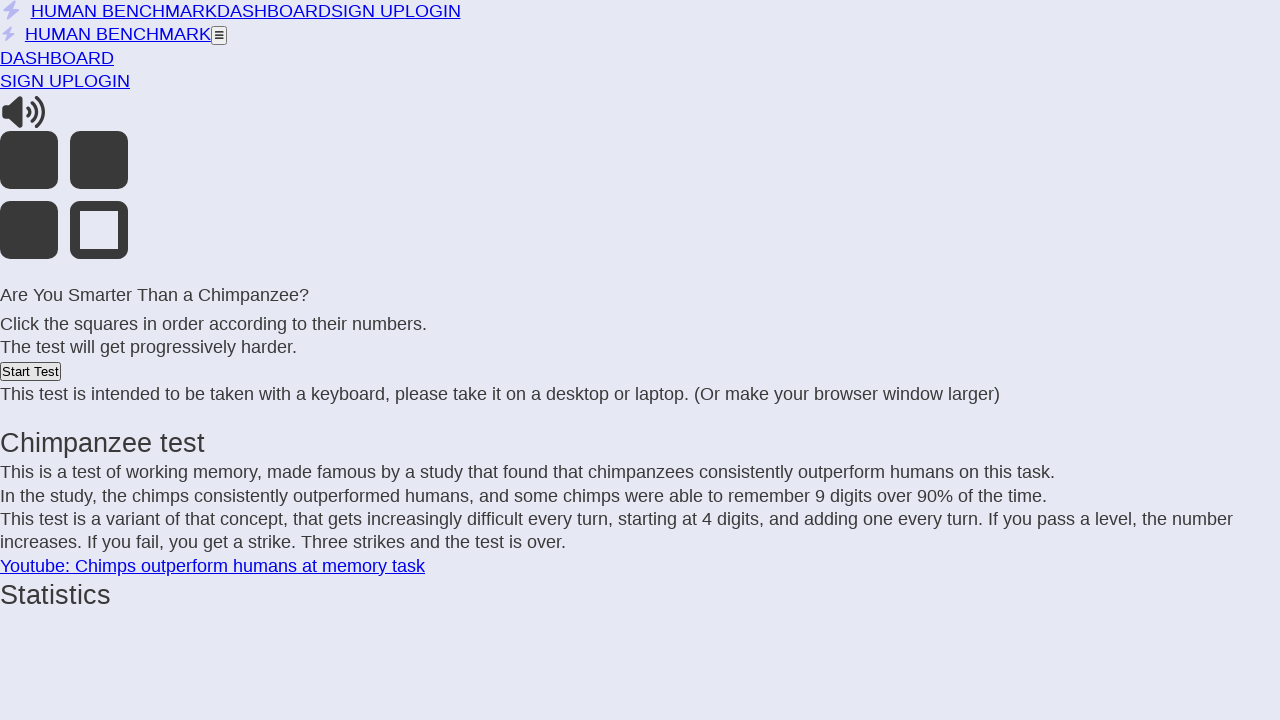

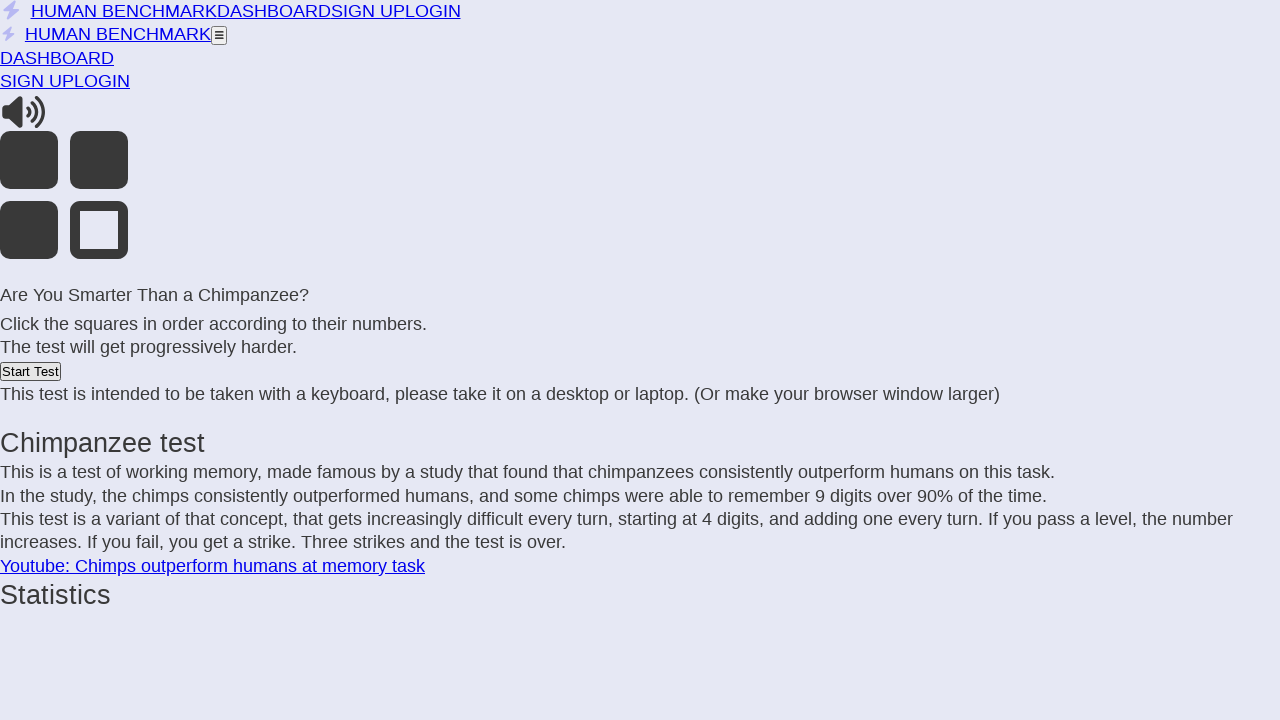